Tests JavaScript prompt dialog by triggering it, entering text, accepting it, and verifying the entered text appears in result

Starting URL: https://automationfc.github.io/basic-form/index.html

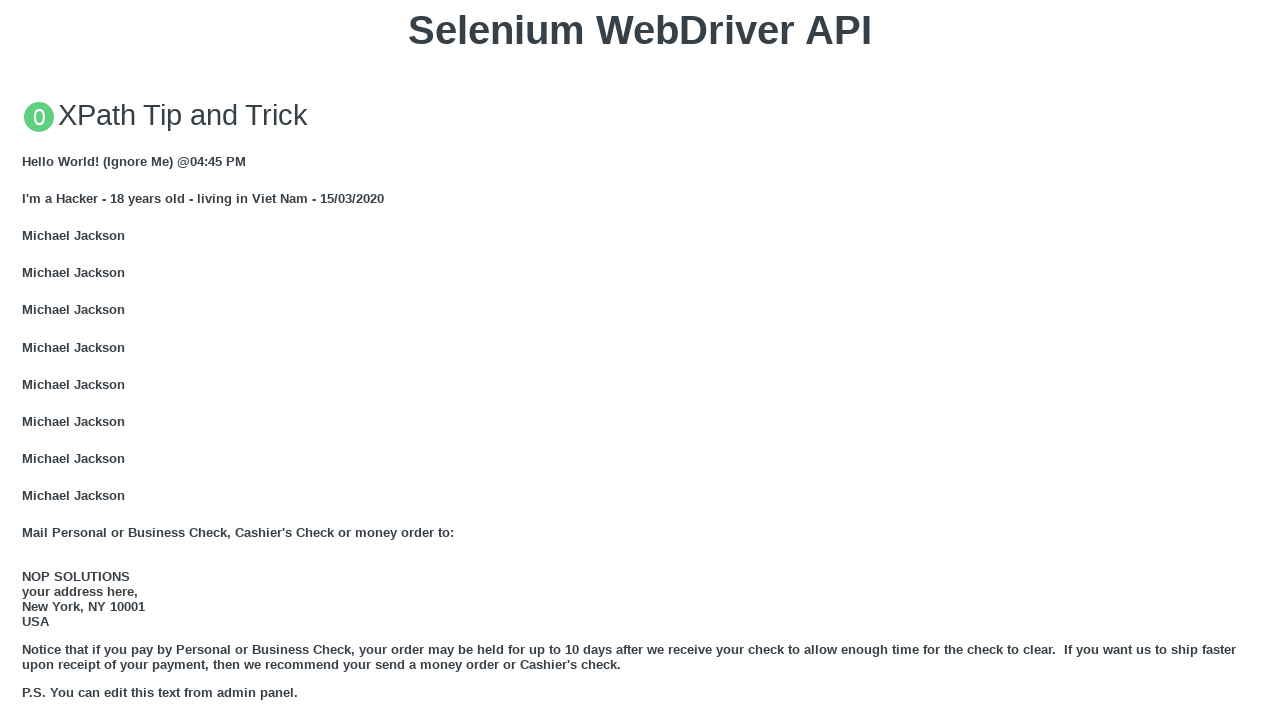

Set up dialog handler to accept prompt with text 'xin chao'
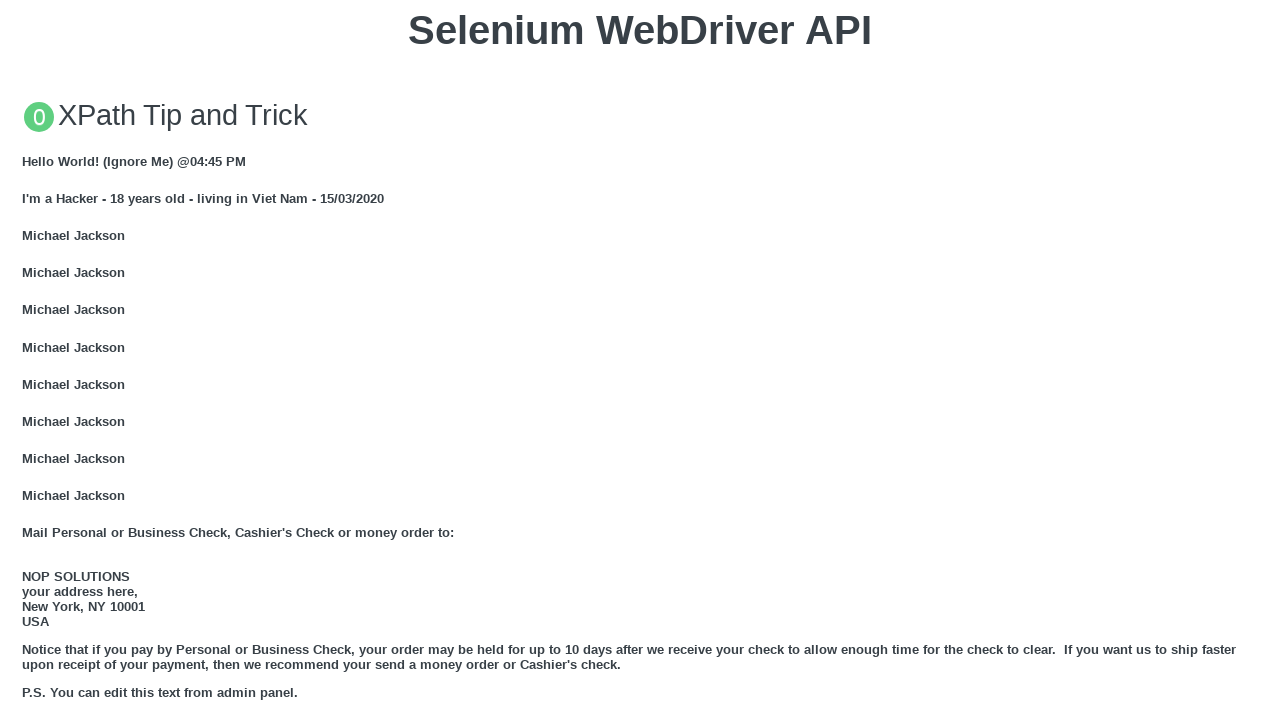

Clicked 'Click for JS Prompt' button to trigger JavaScript prompt dialog at (640, 360) on xpath=//button[text()='Click for JS Prompt']
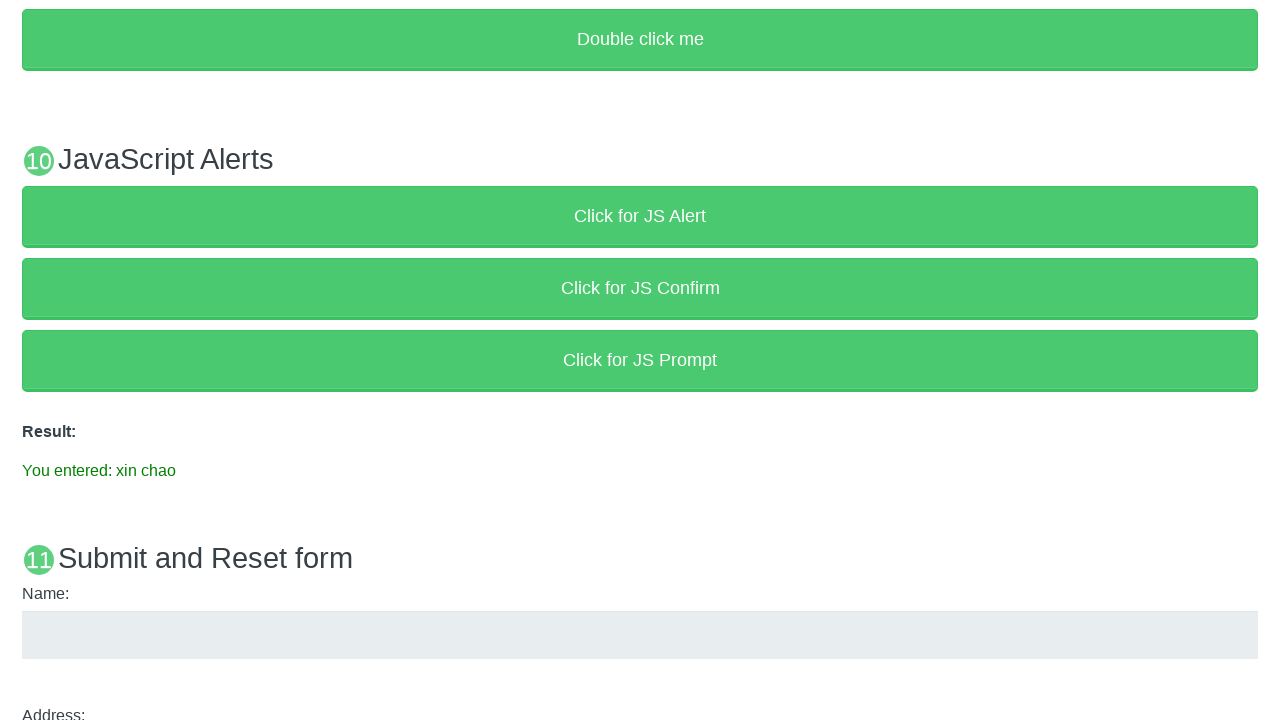

Retrieved result text from p#result element
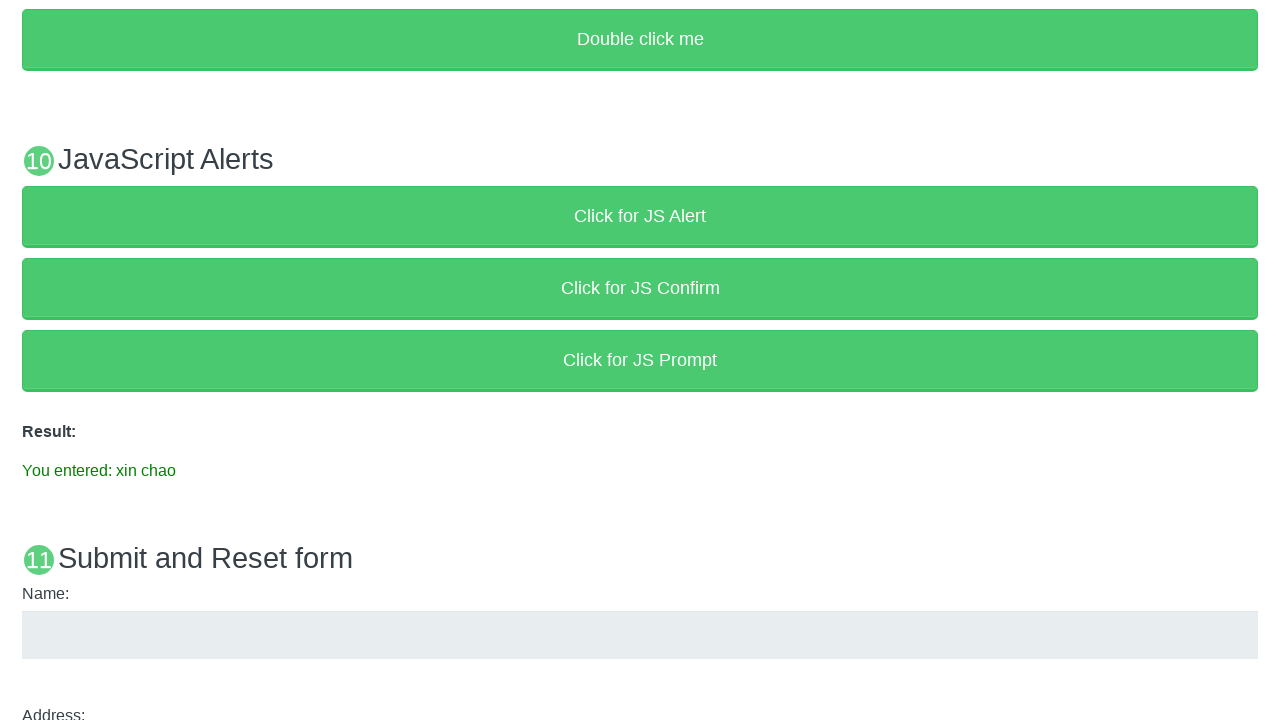

Verified result text matches expected value: 'You entered: xin chao'
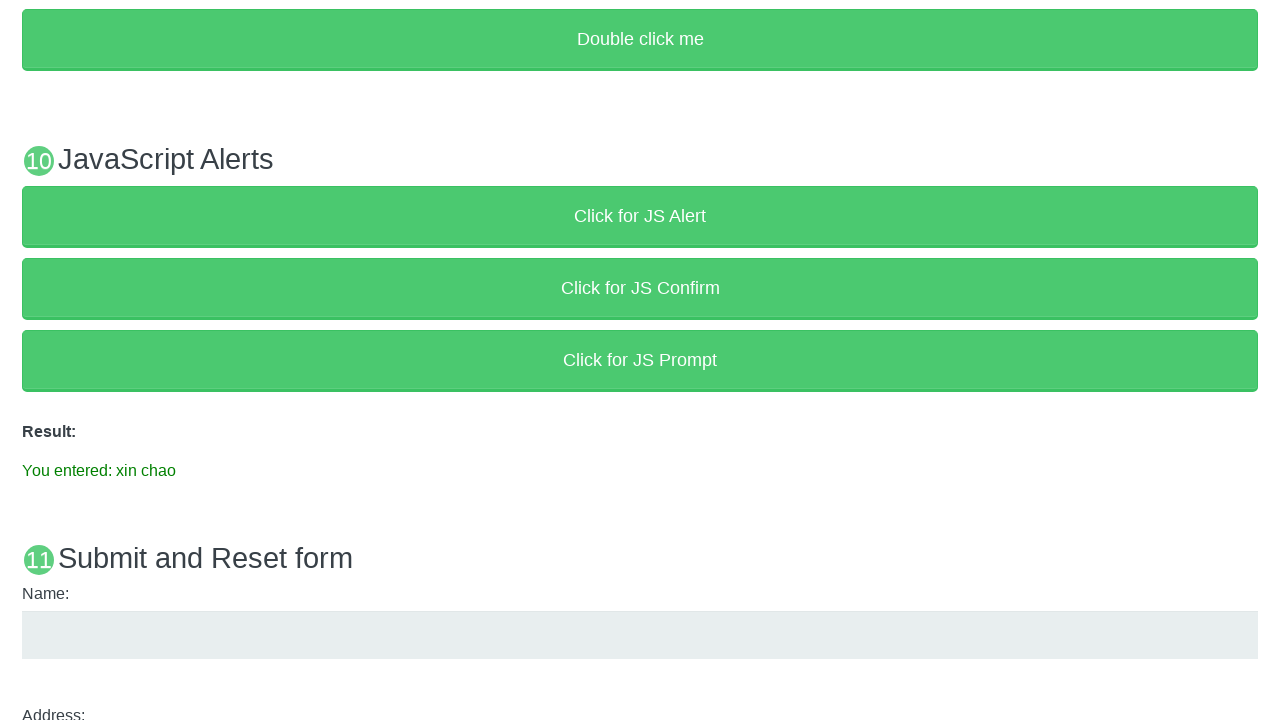

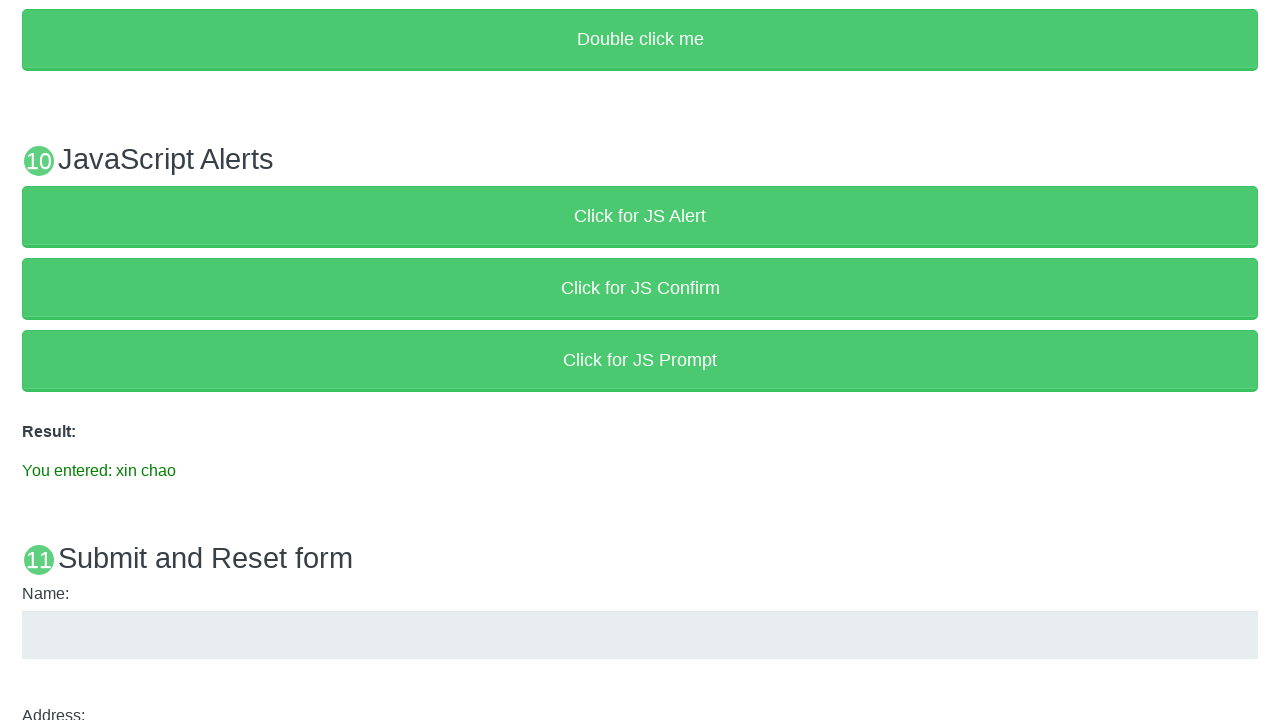